Navigates to the-internet herokuapp demo site and performs window maximize and minimize operations

Starting URL: https://the-internet.herokuapp.com/

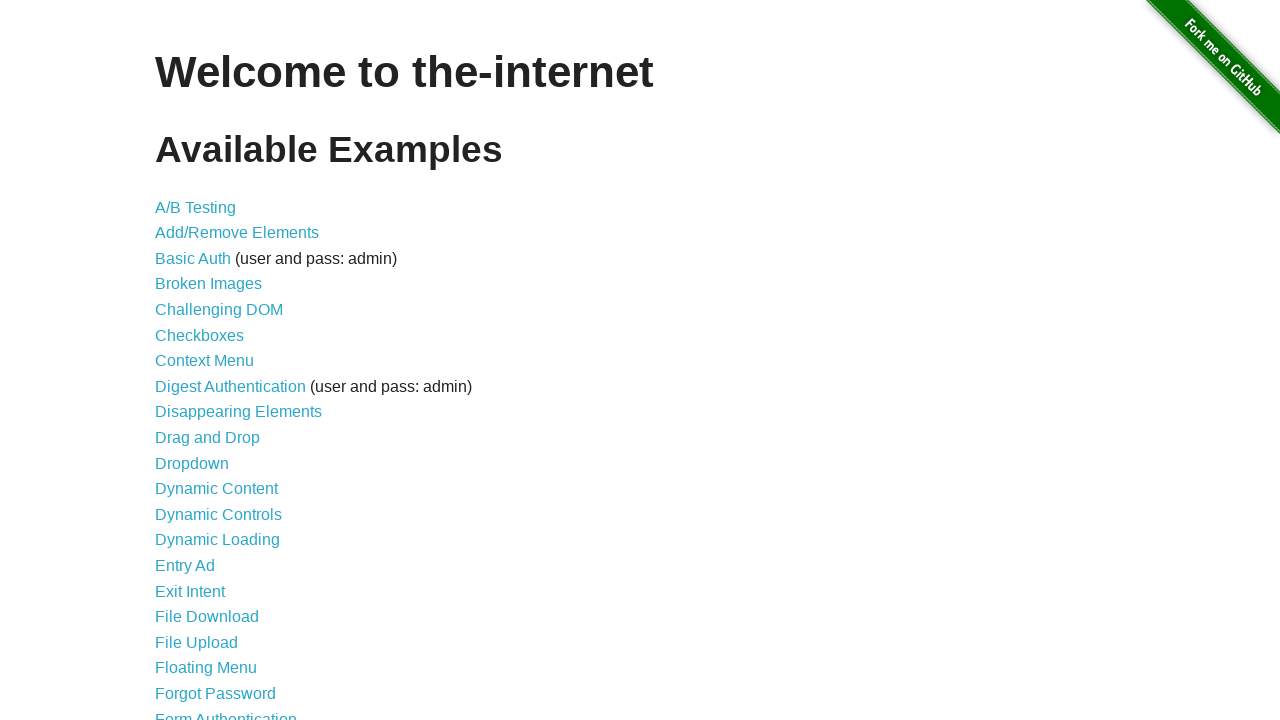

Maximized browser window to 1920x1080
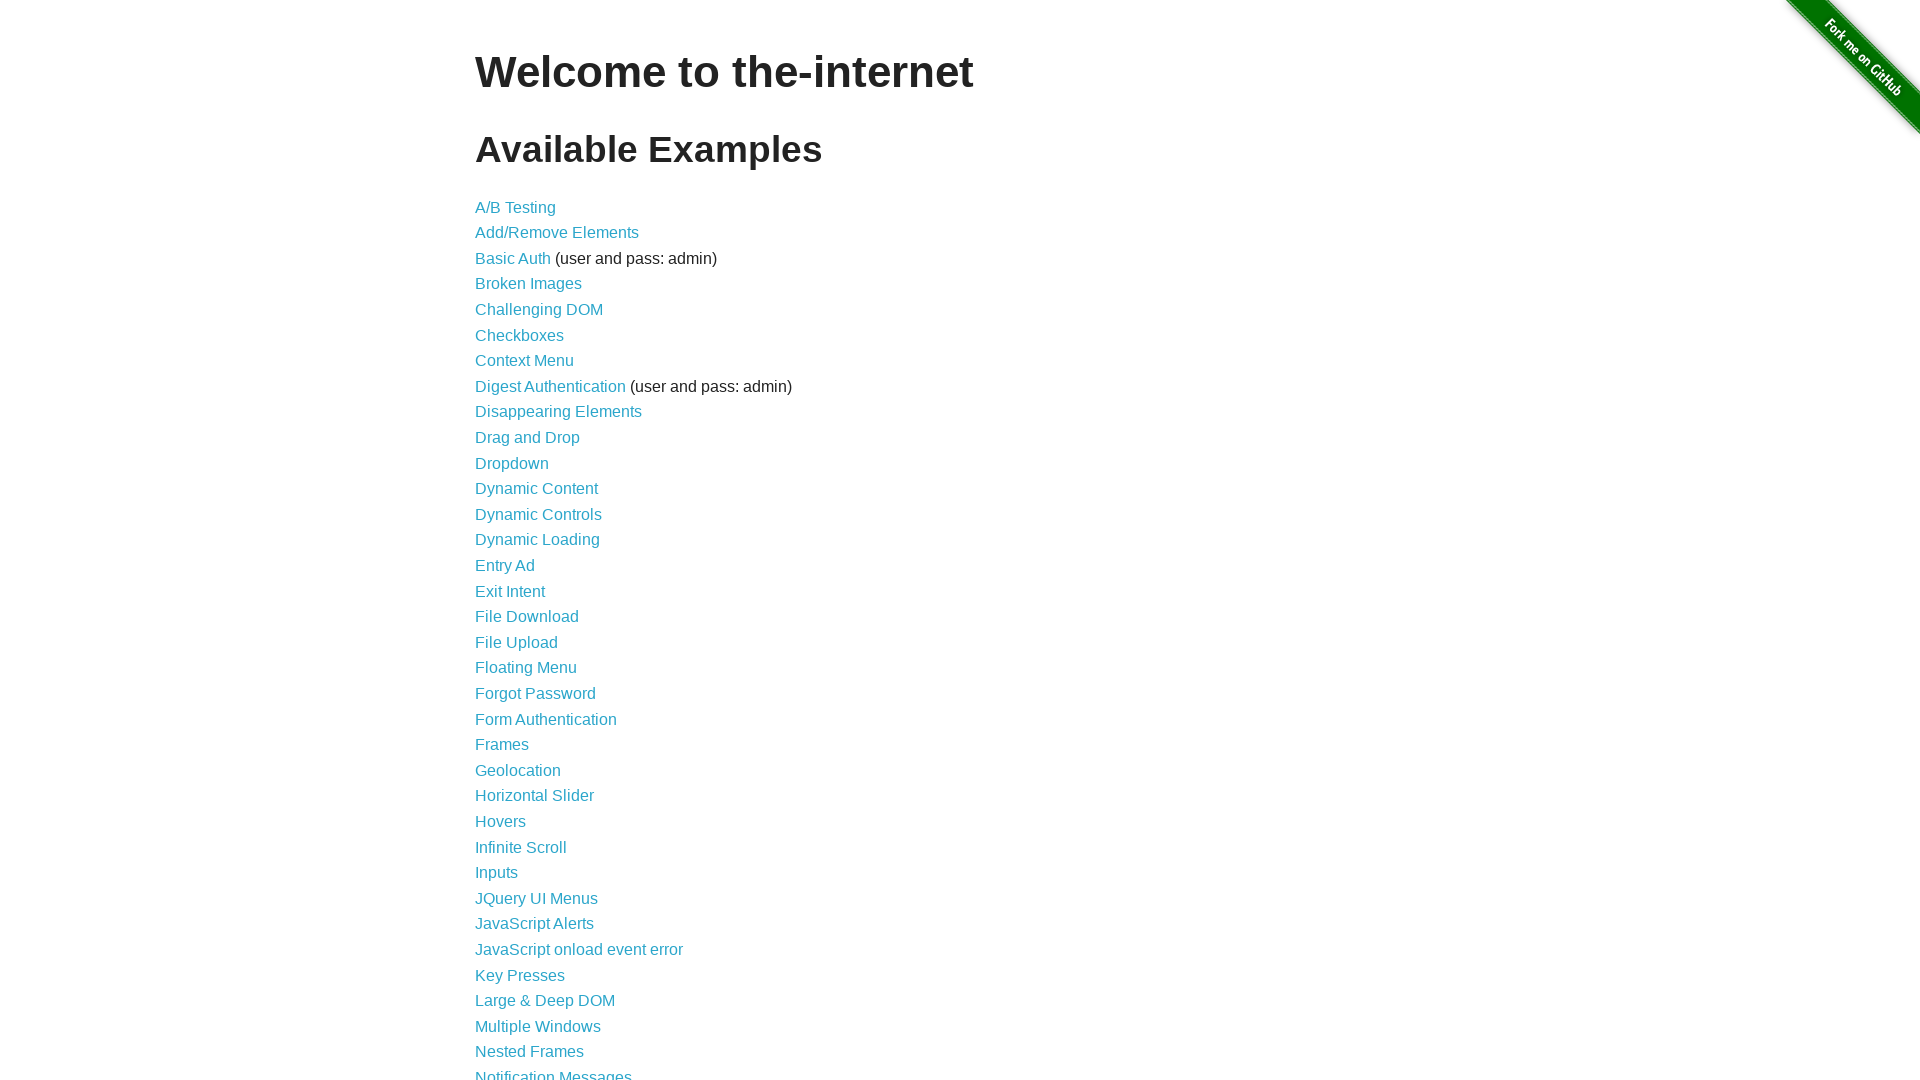

Minimized browser window to 800x600
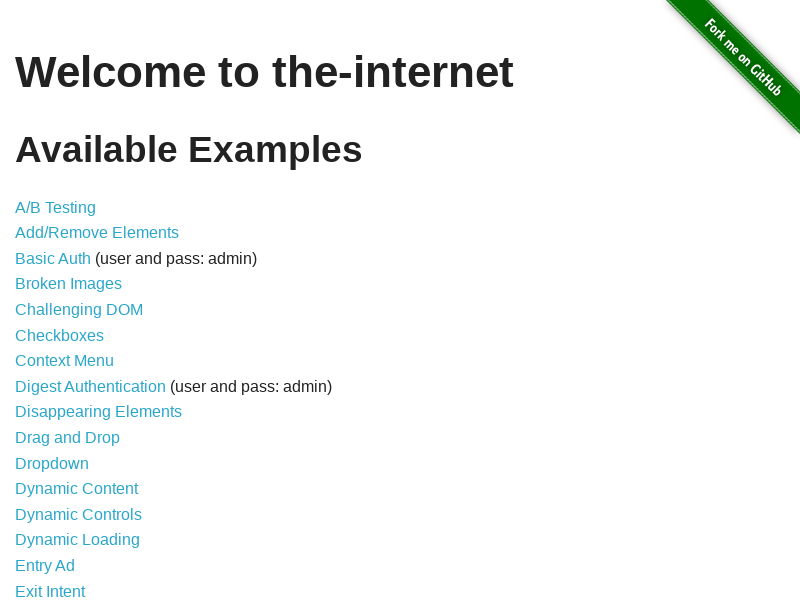

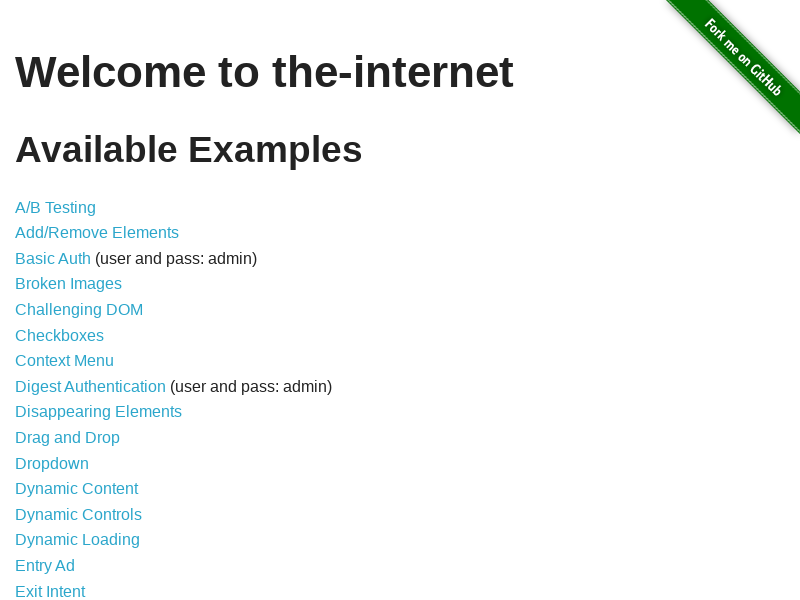